Tests drag and drop functionality by dragging an element from point A to a droppable target area

Starting URL: https://testautomationpractice.blogspot.com/

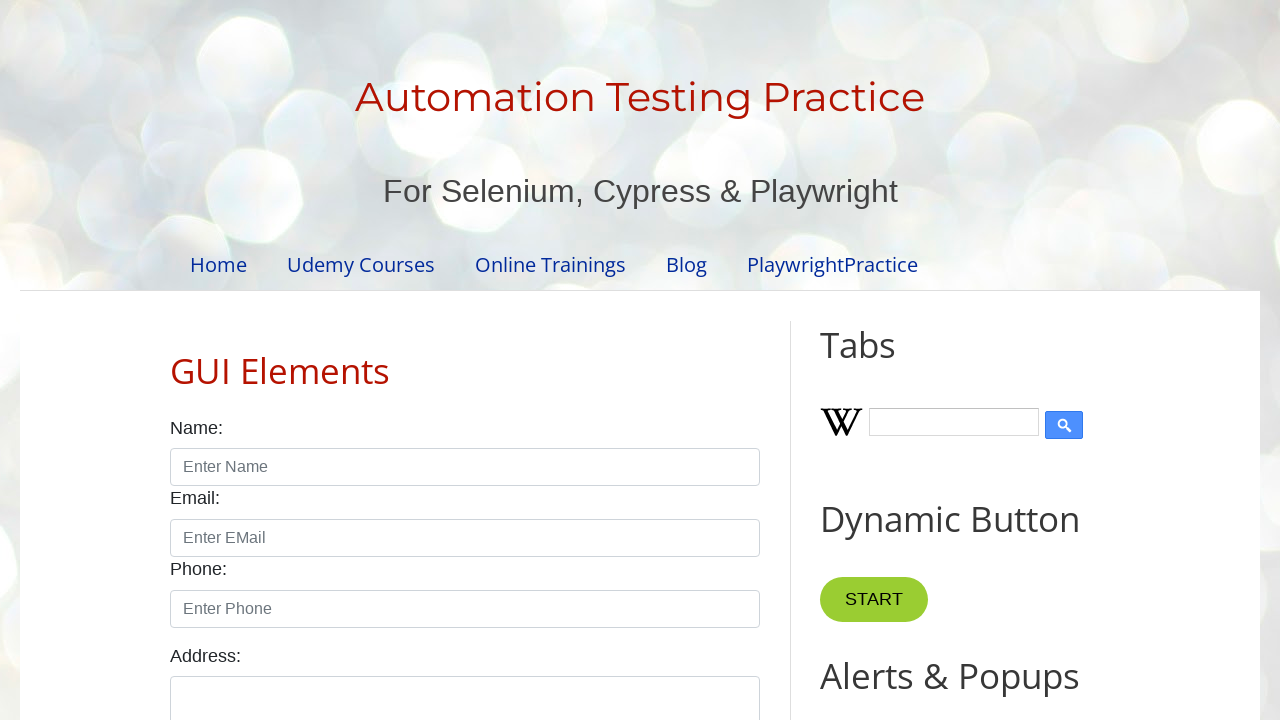

Located draggable element at point A
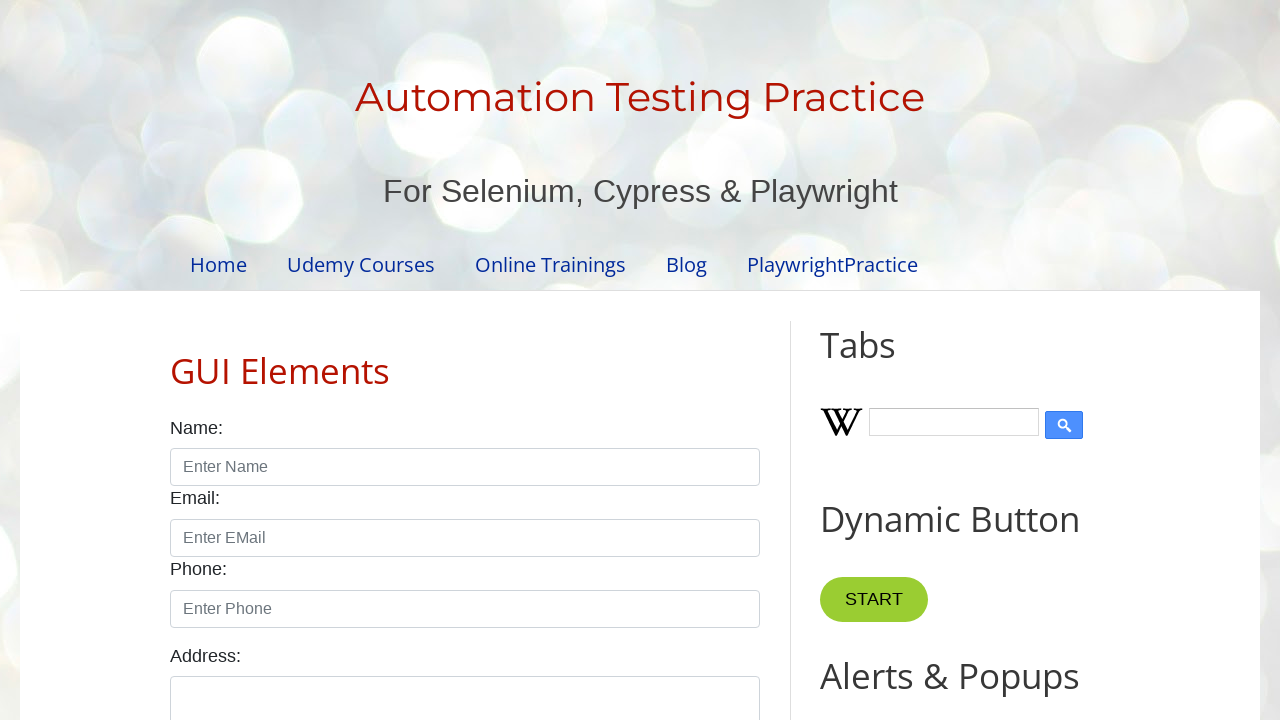

Located drop target at point B
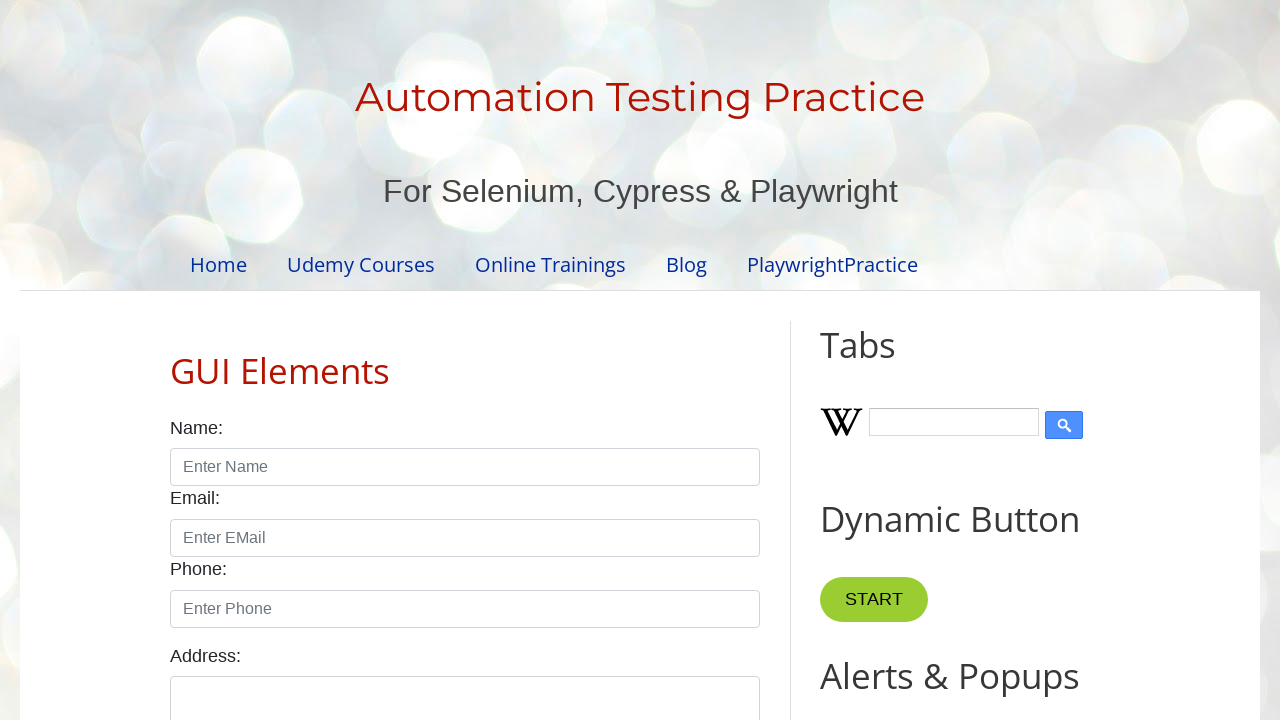

Scrolled drop target into view
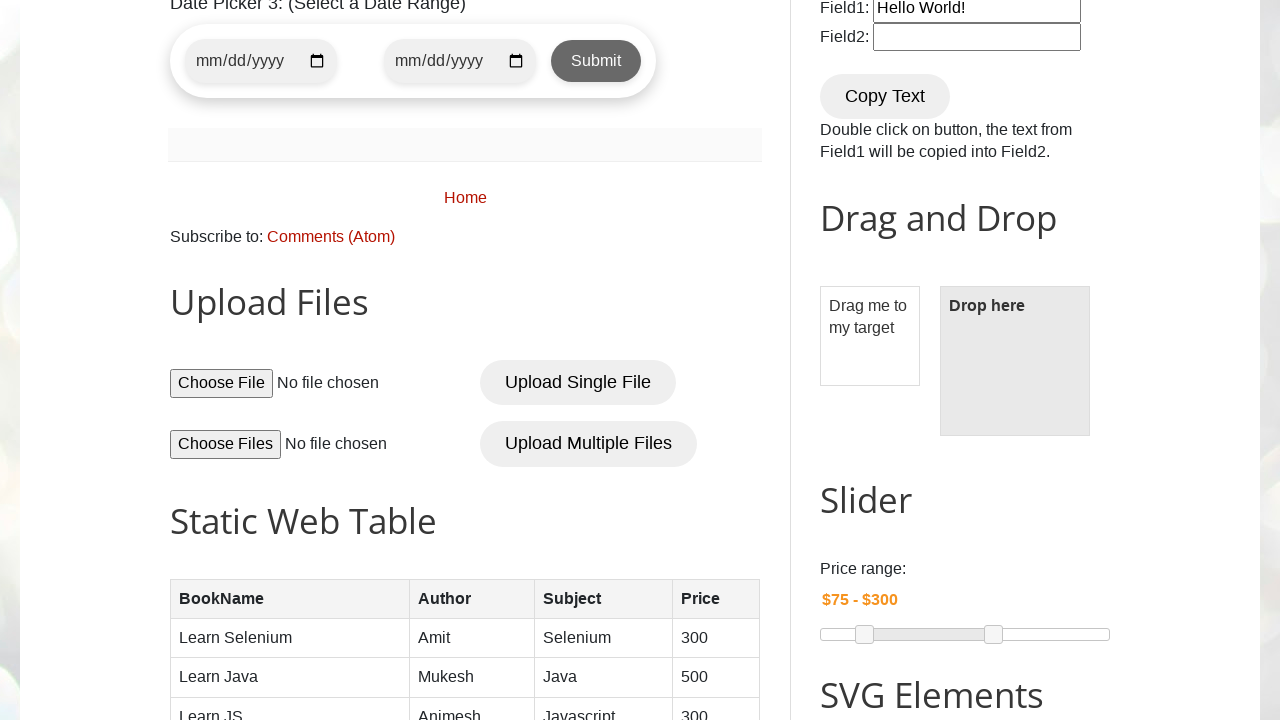

Dragged element from point A to drop target at point B at (1015, 361)
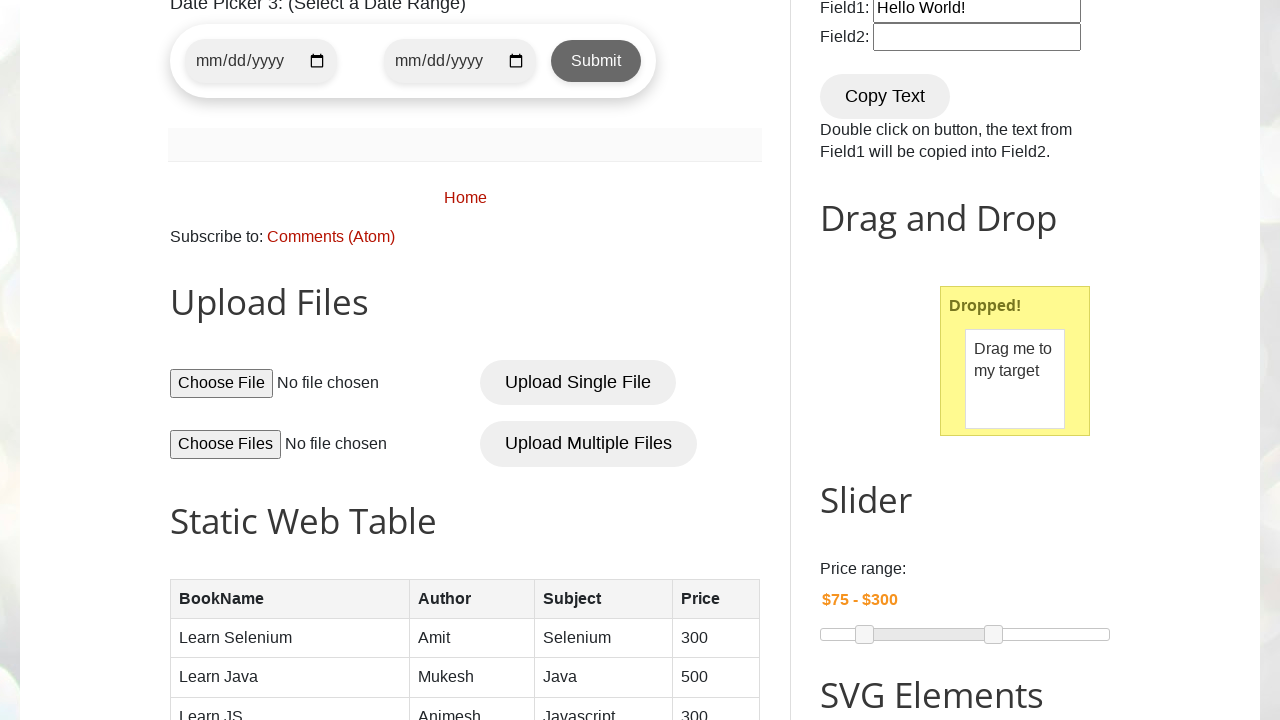

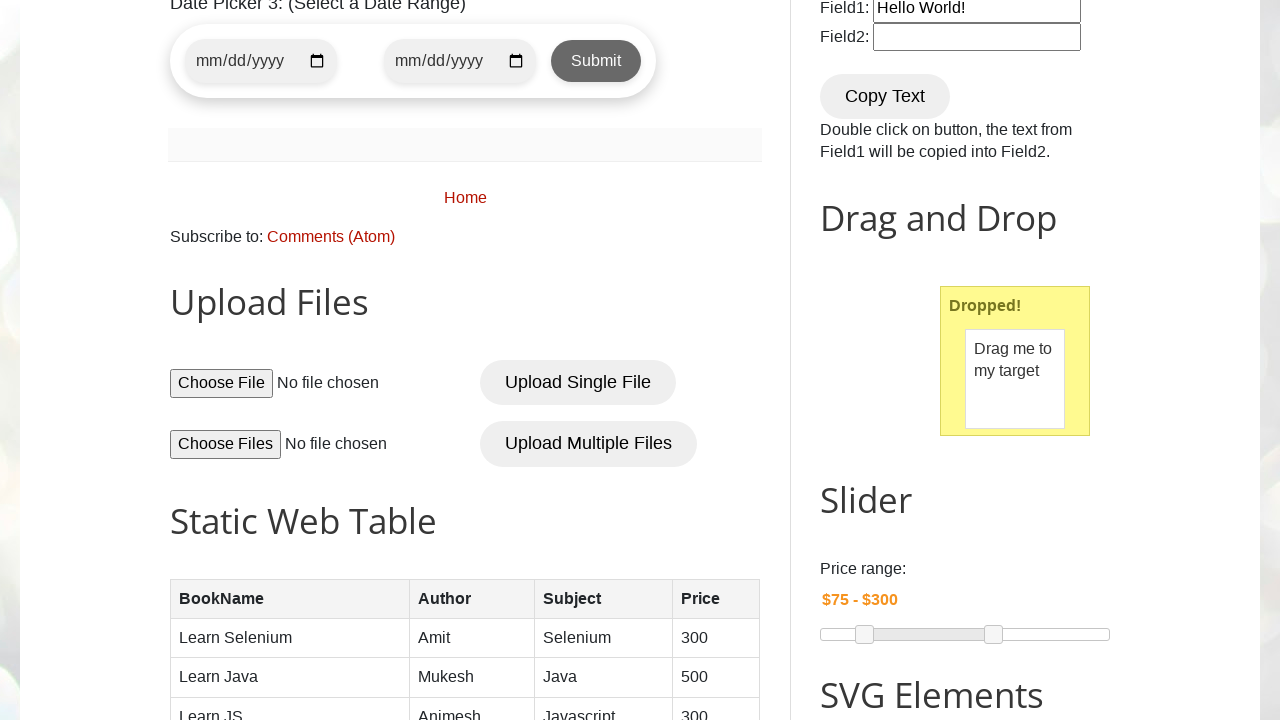